Tests accordion functionality on a Selenium course content page by clicking on multiple accordion headings and scrolling them into view to verify they expand properly.

Starting URL: http://greenstech.in/selenium-course-content.html

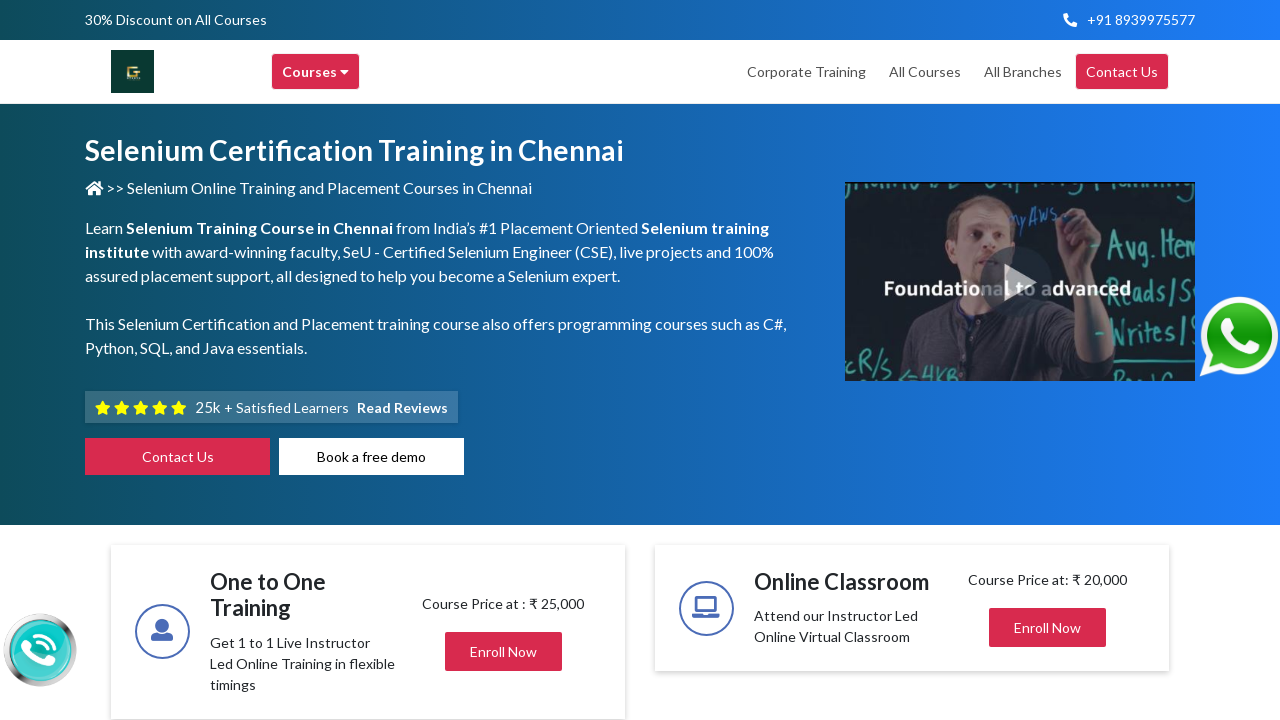

Clicked first accordion heading (heading302) at (1048, 361) on #heading302
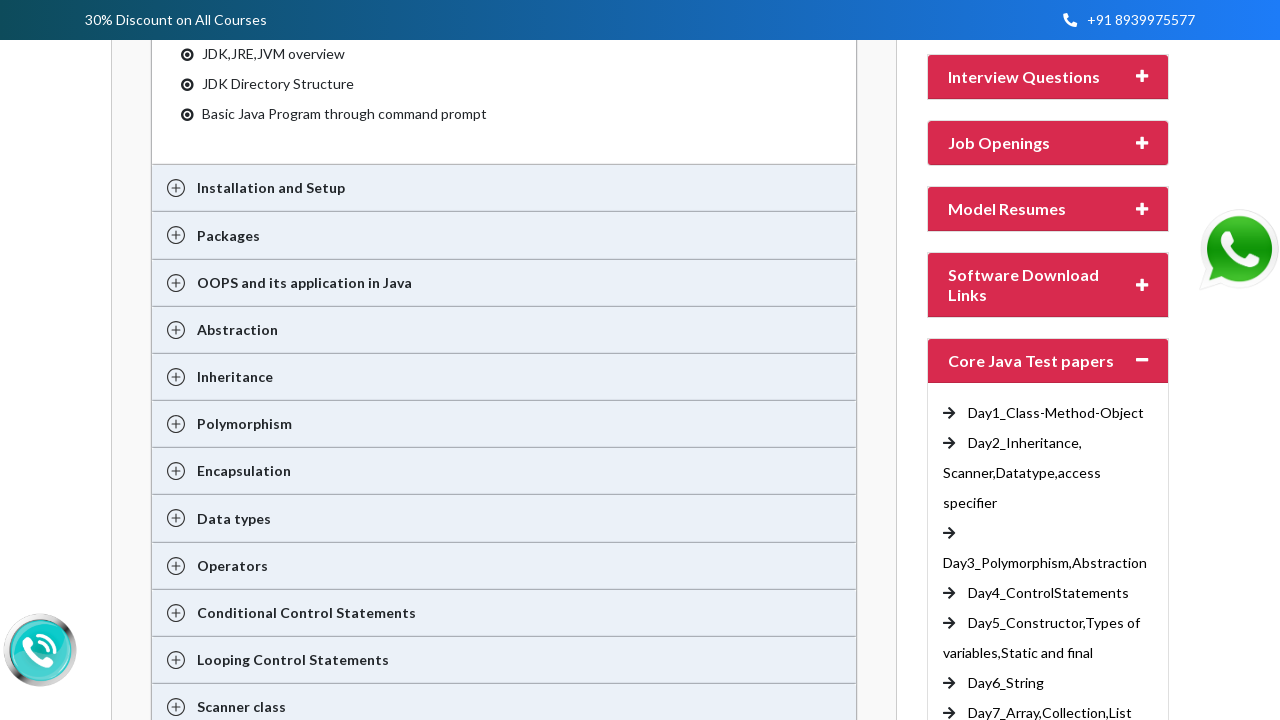

Scrolled first accordion heading into view
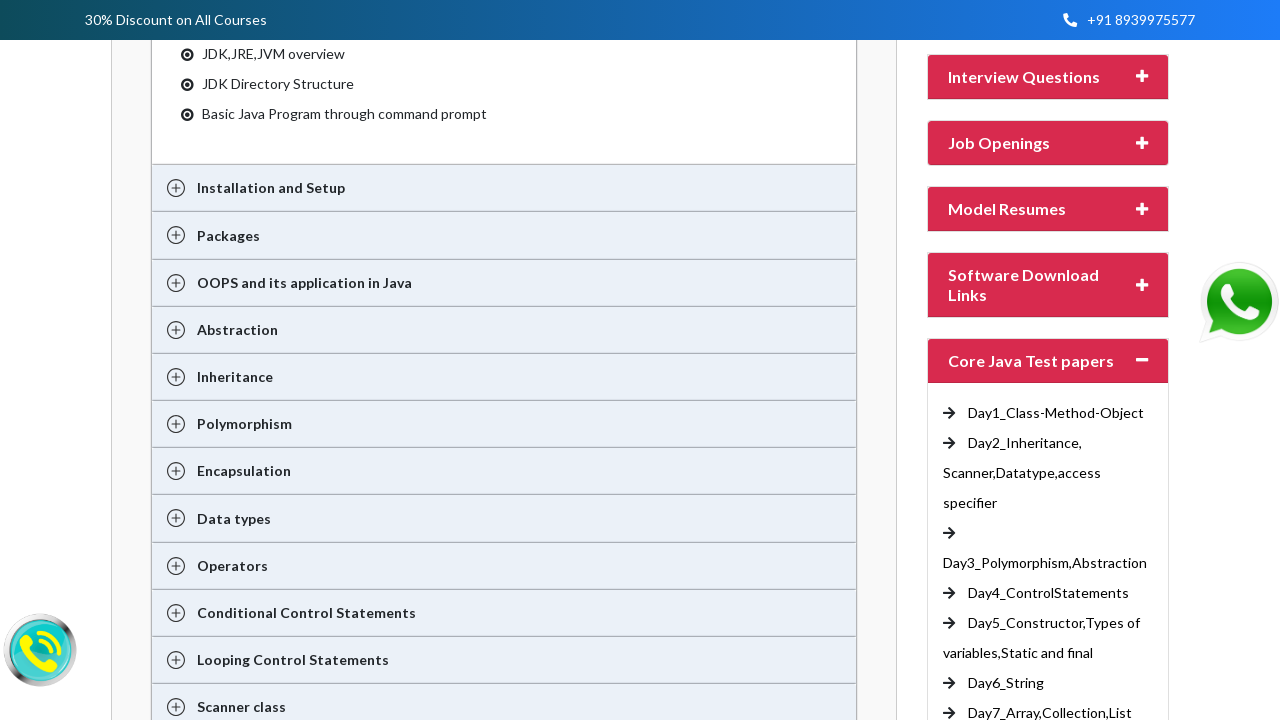

Clicked second accordion heading (heading20) at (1048, 77) on #heading20
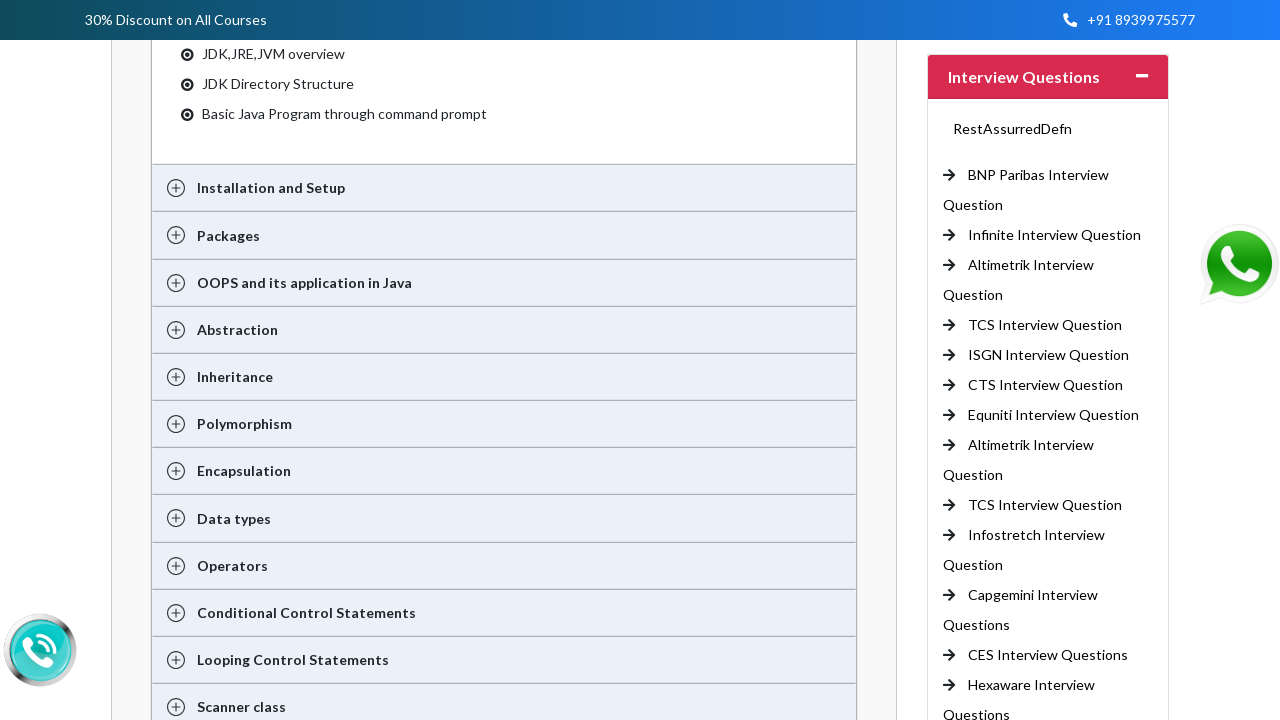

Scrolled second accordion heading into view
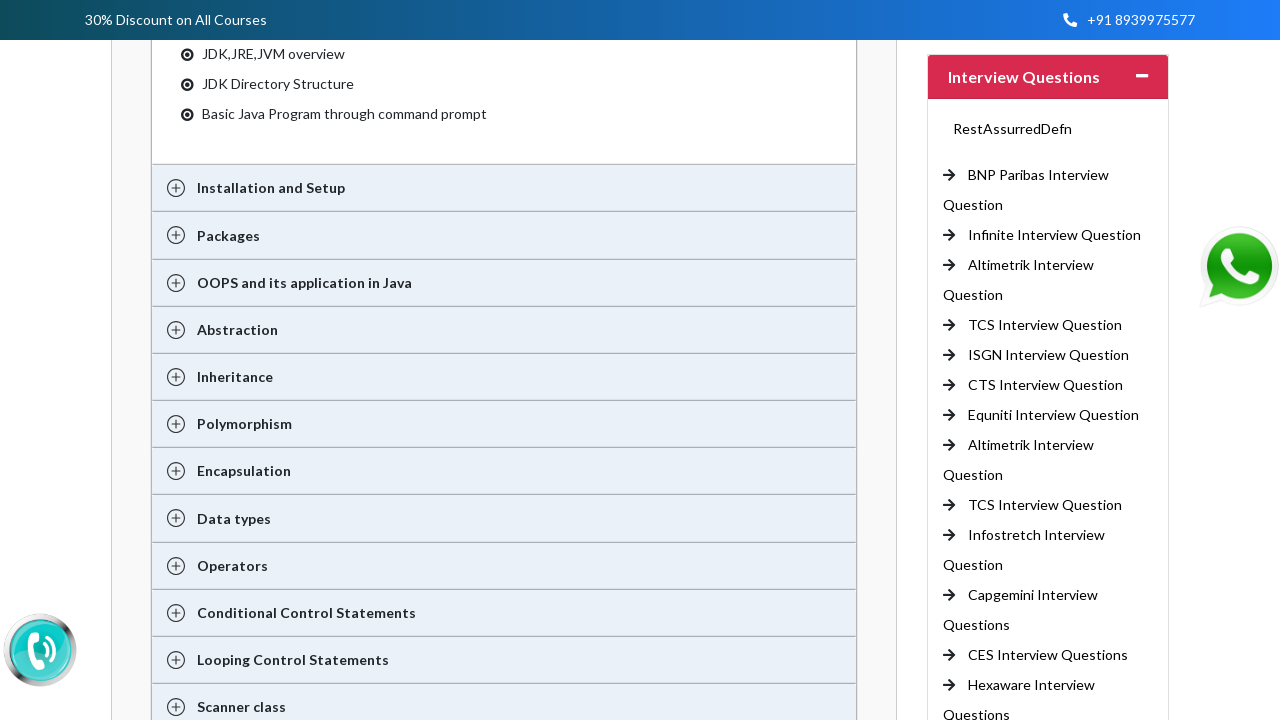

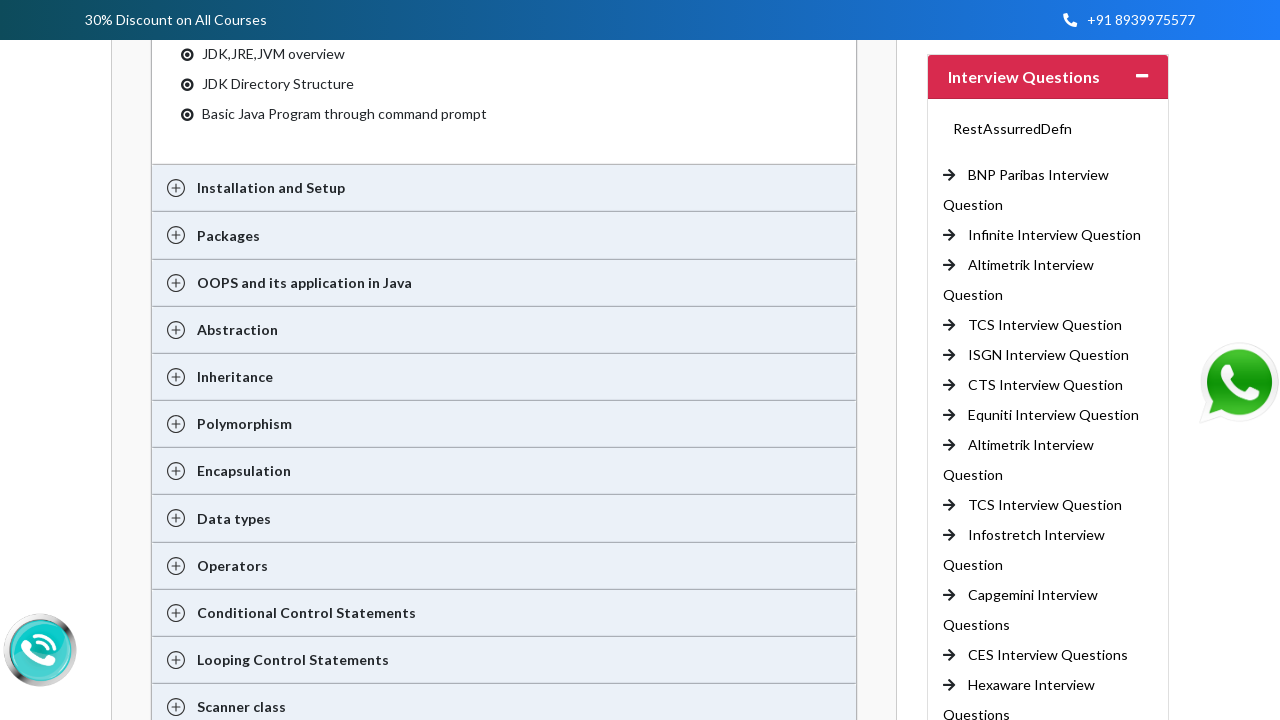